Tests checkbox functionality by checking the first checkbox and unchecking the second checkbox

Starting URL: https://the-internet.herokuapp.com/checkboxes

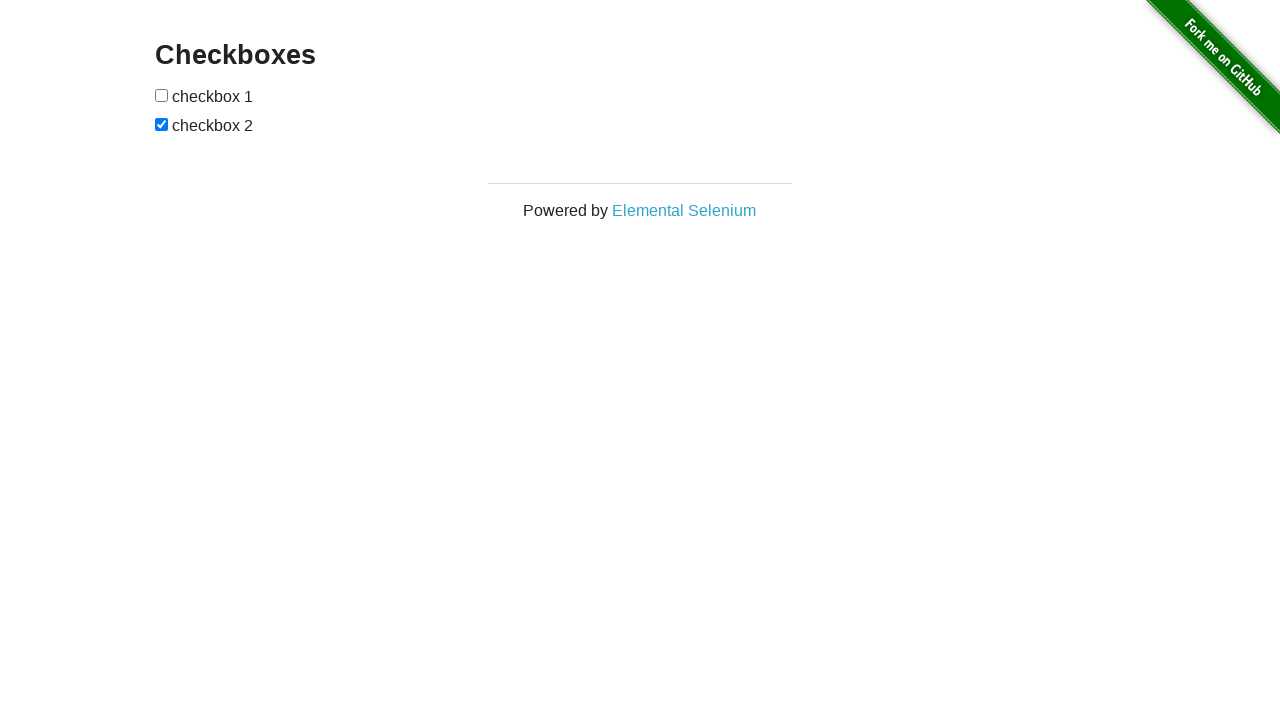

Checked the first checkbox at (162, 95) on xpath=//form[@id="checkboxes"]/input[1]
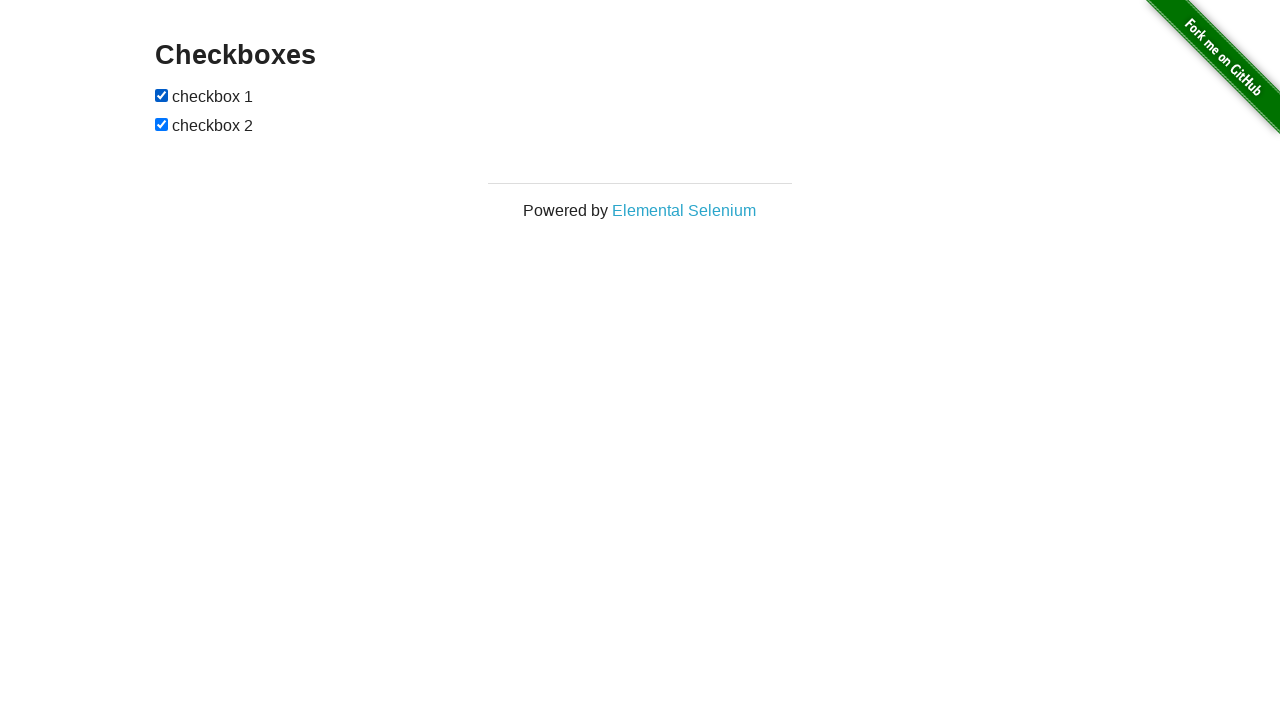

Unchecked the second checkbox at (162, 124) on xpath=//form[@id="checkboxes"]/input[2]
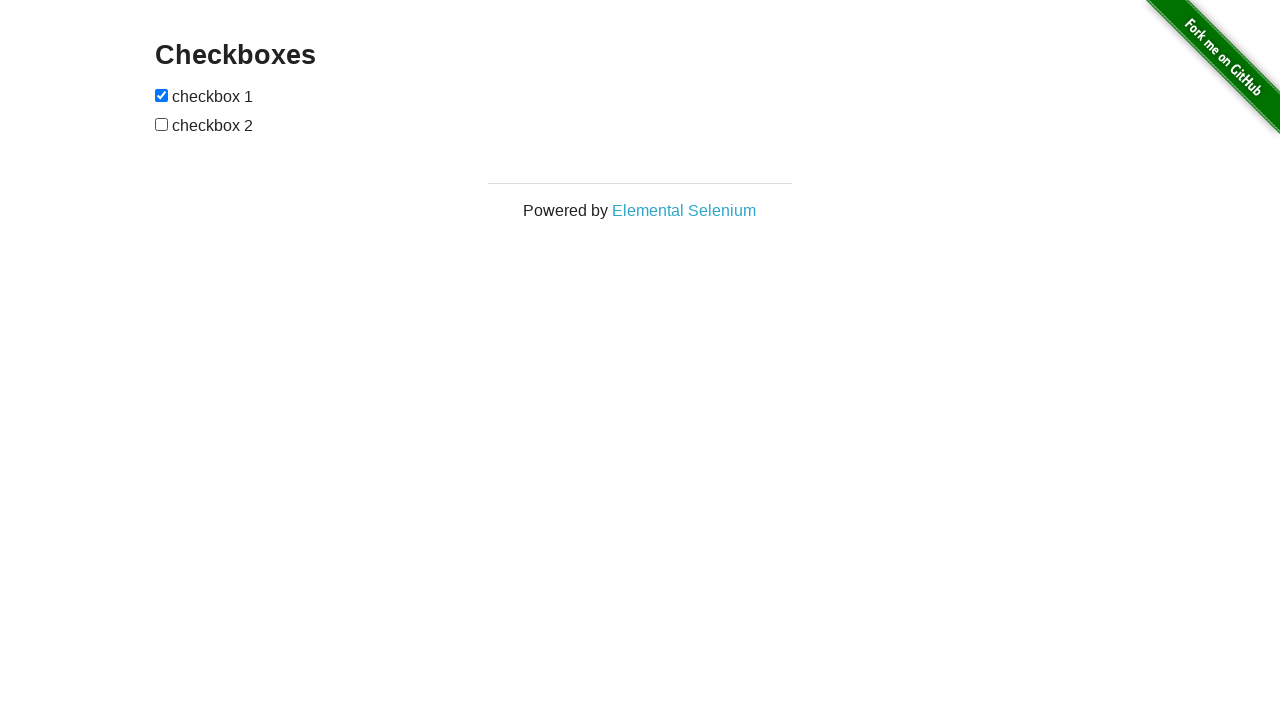

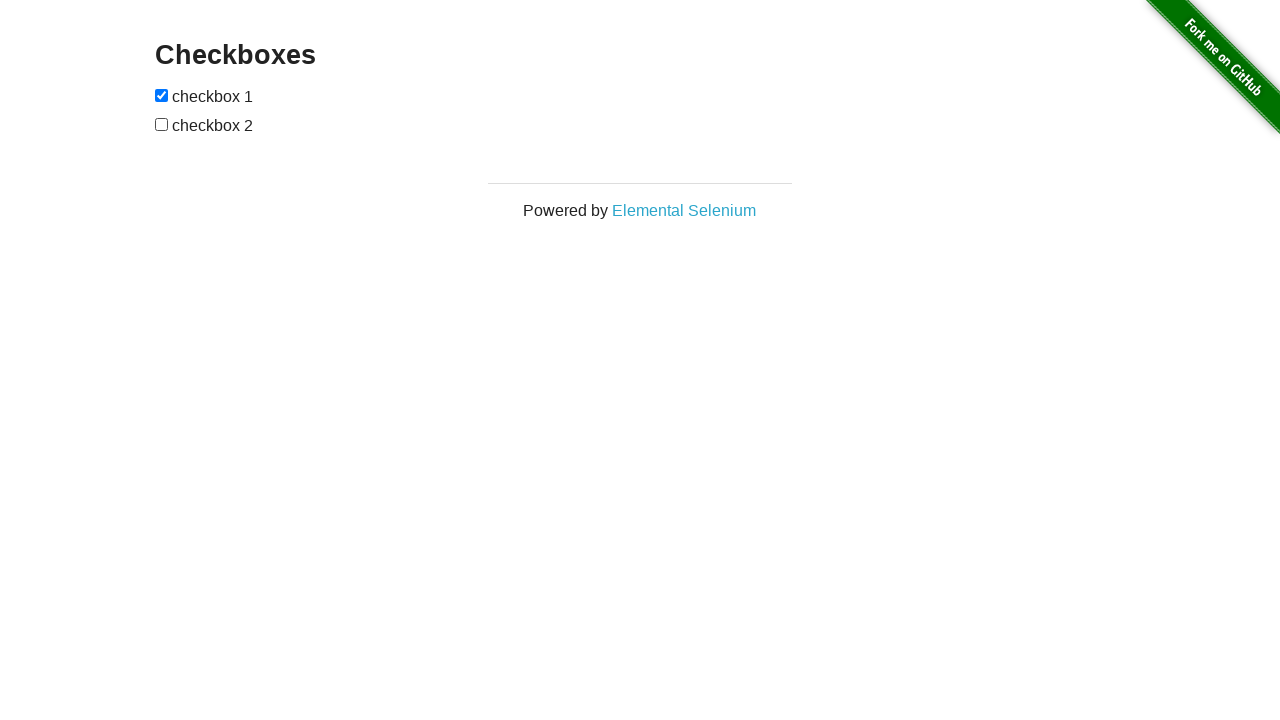